Tests the Demoblaze store by verifying the page title contains "STORE", clicking on the "Phones" category, and verifying the first product contains "Samsung".

Starting URL: https://www.demoblaze.com/

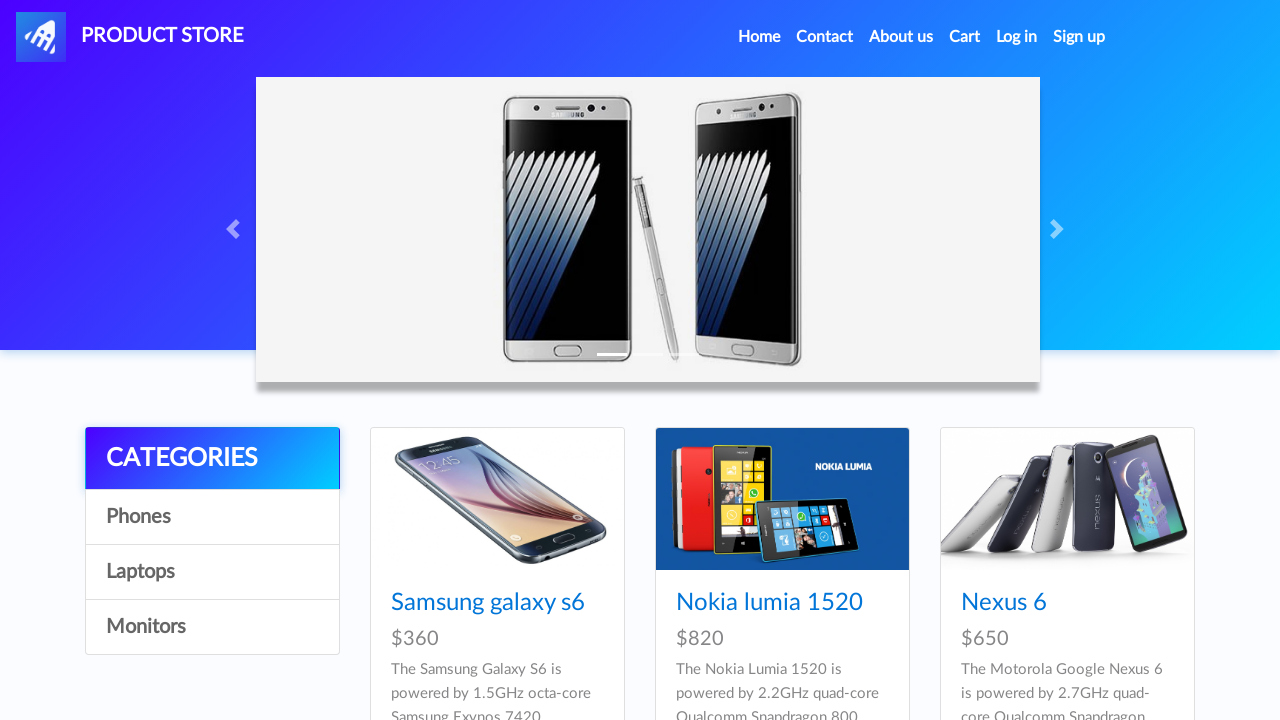

Verified page title contains 'STORE'
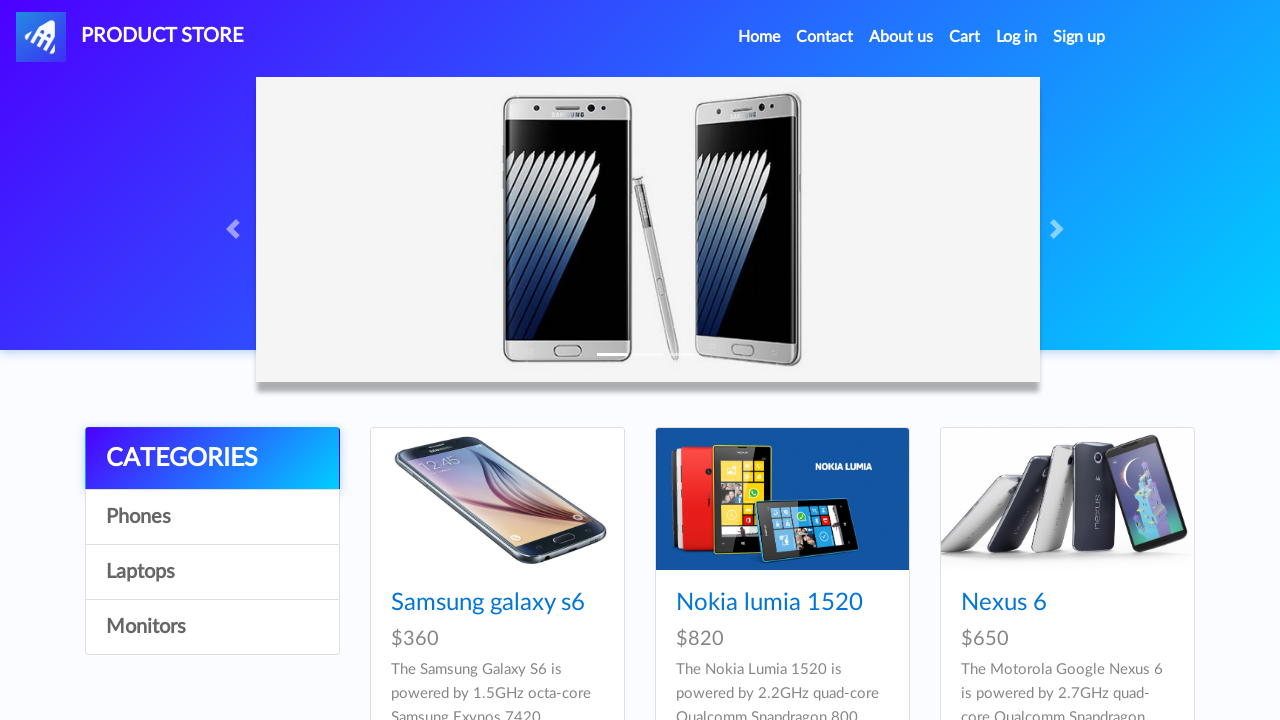

Clicked on 'Phones' category at (212, 517) on a:text('Phones')
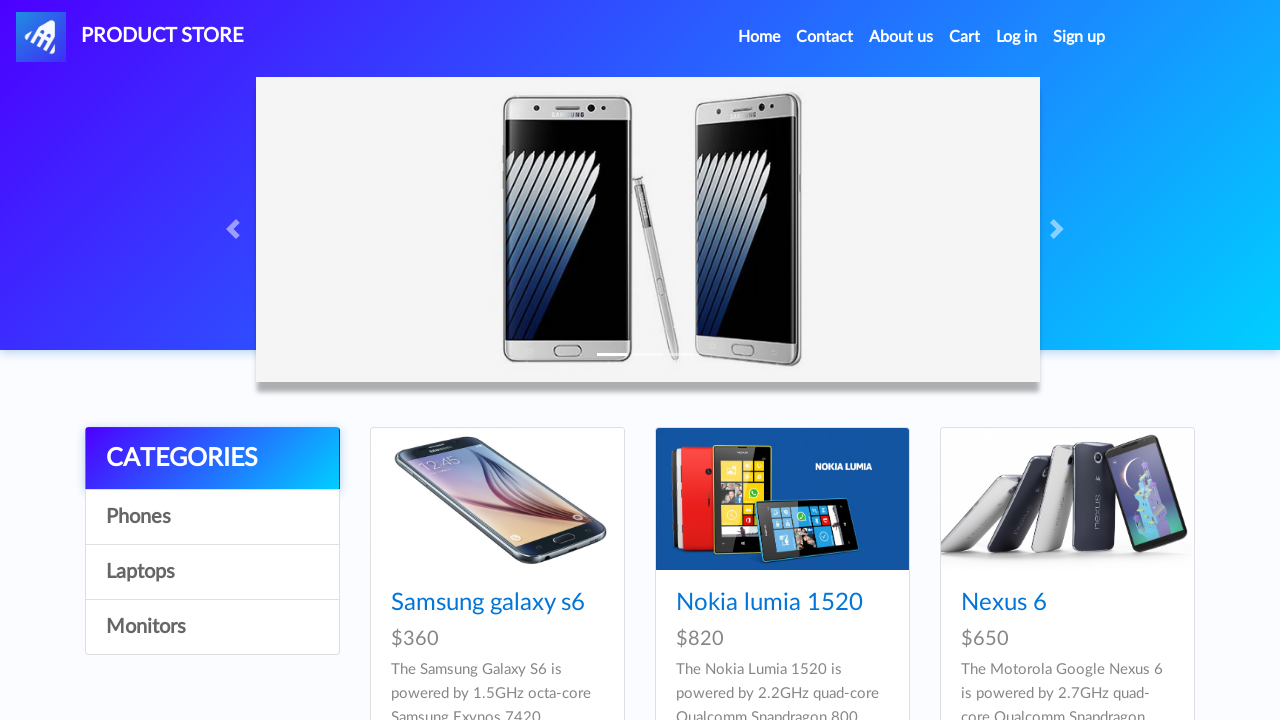

First product element loaded
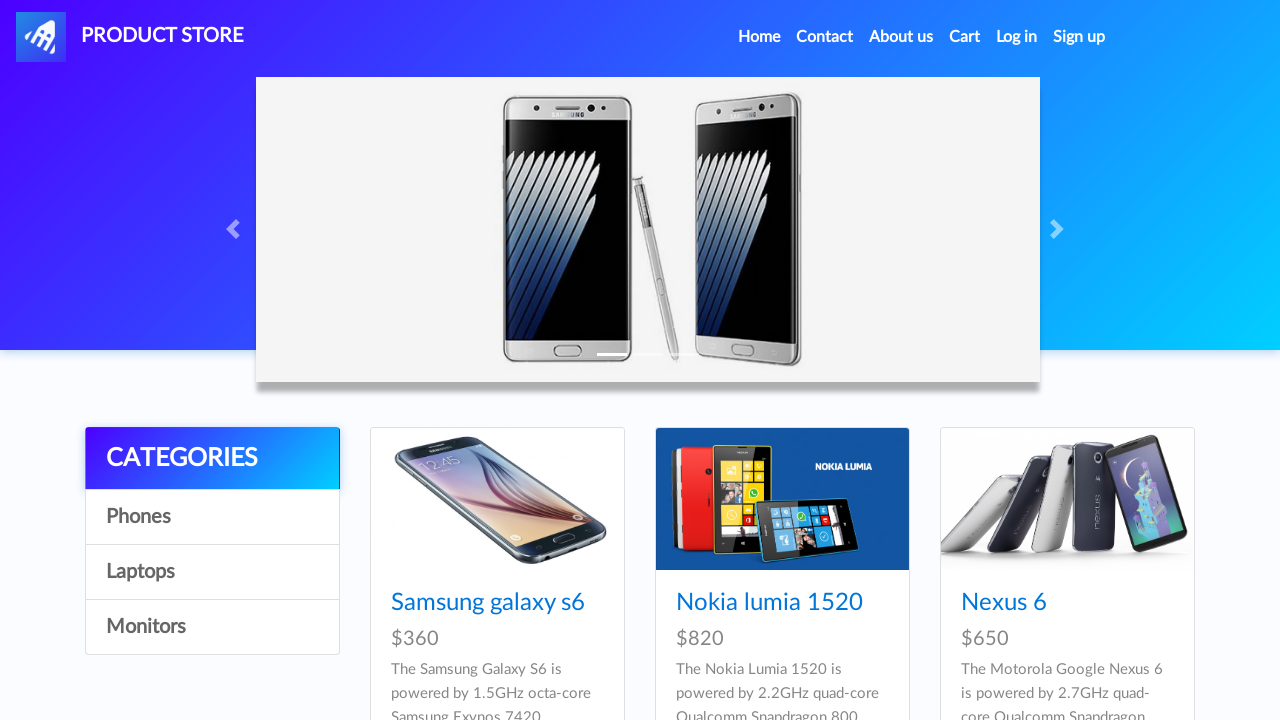

Retrieved first product name: samsung galaxy s6
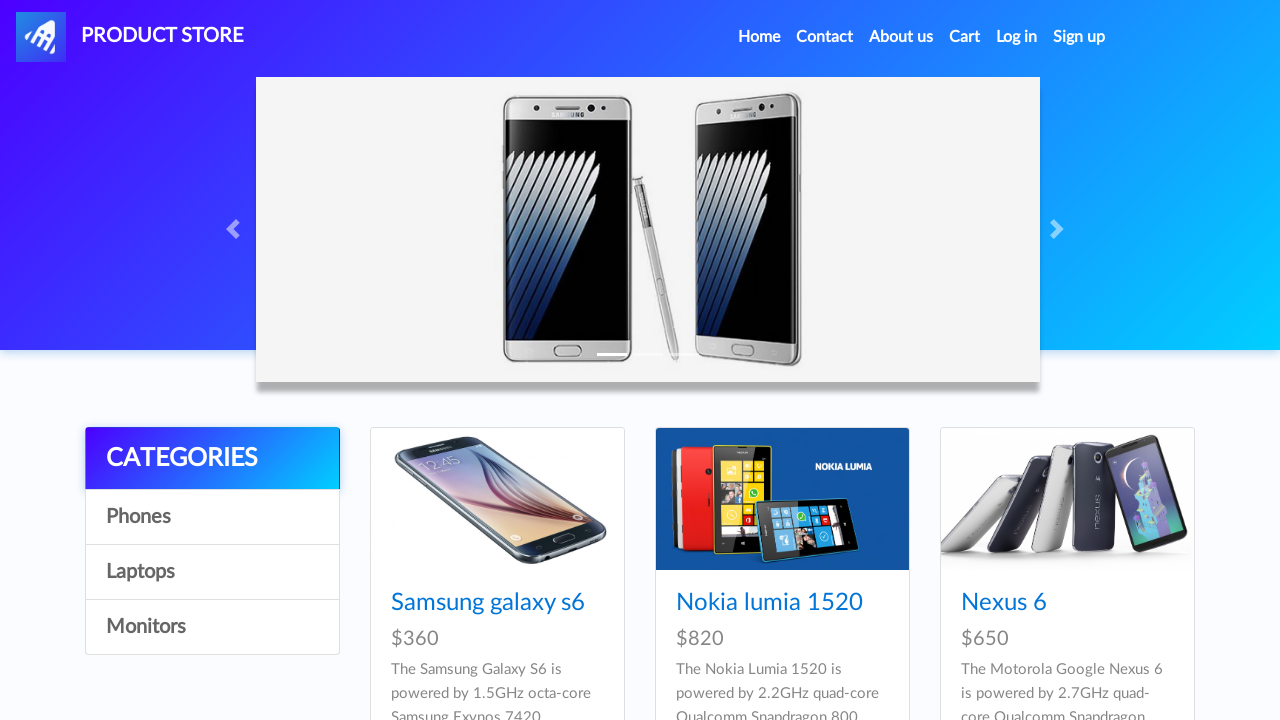

Verified first product contains 'Samsung'
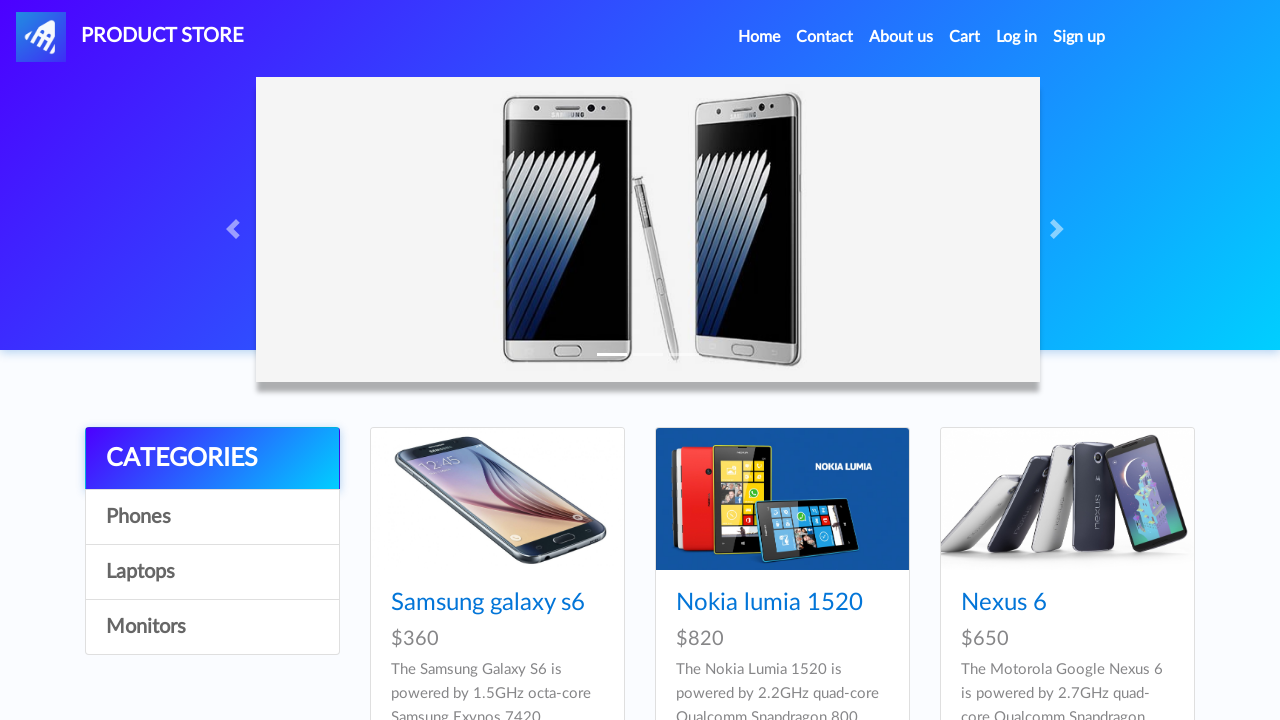

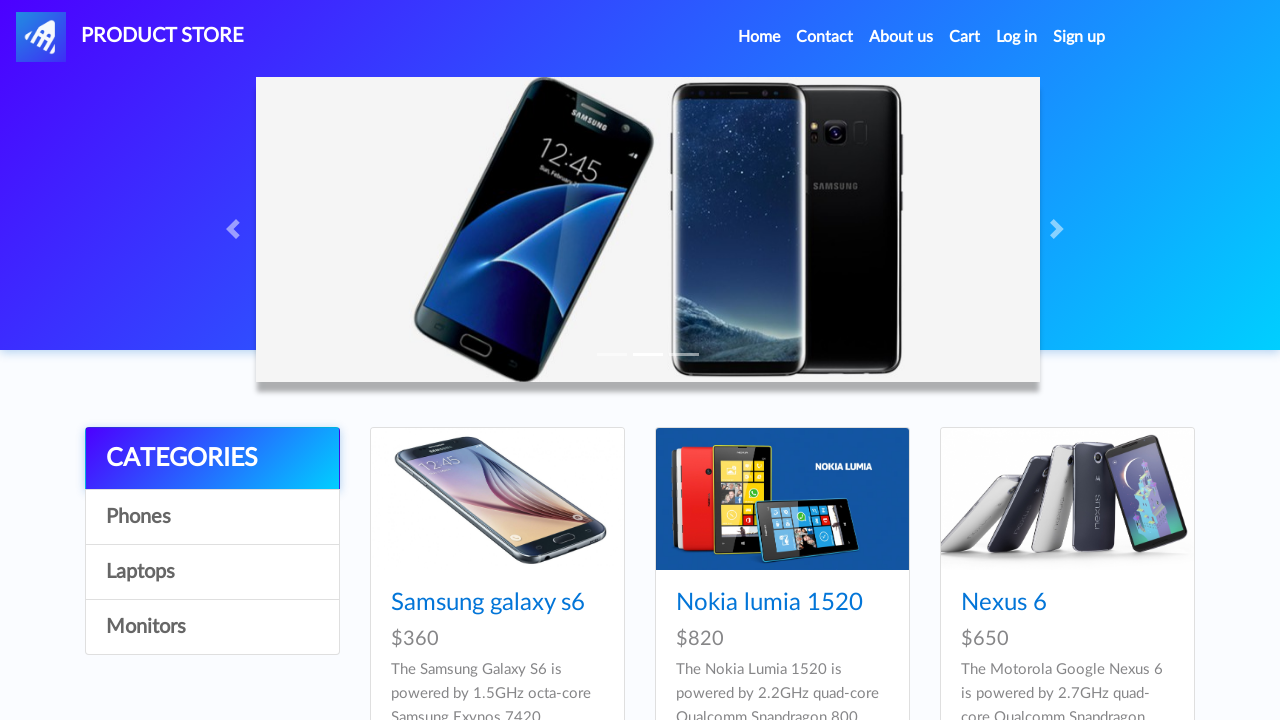